Tests text box form by filling in user name, email, current address, and permanent address fields, then submitting and verifying the output

Starting URL: https://demoqa.com/text-box

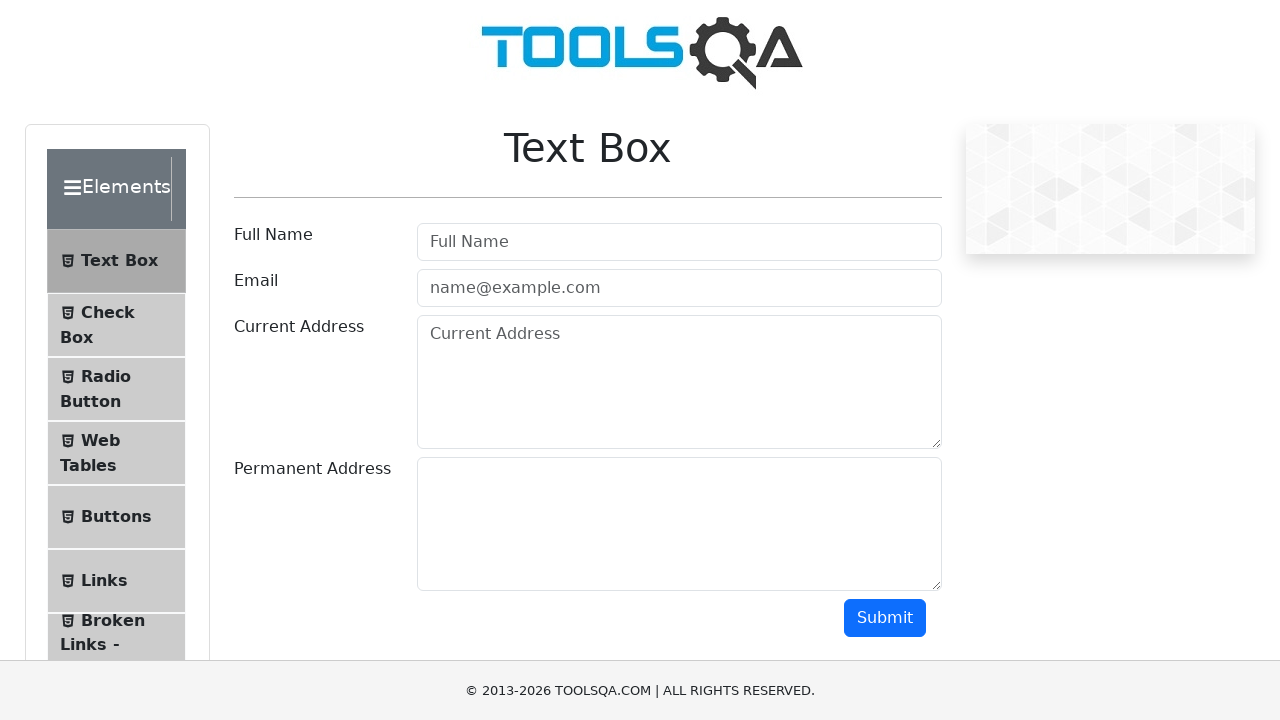

Filled user name field with 'Anna' on #userName
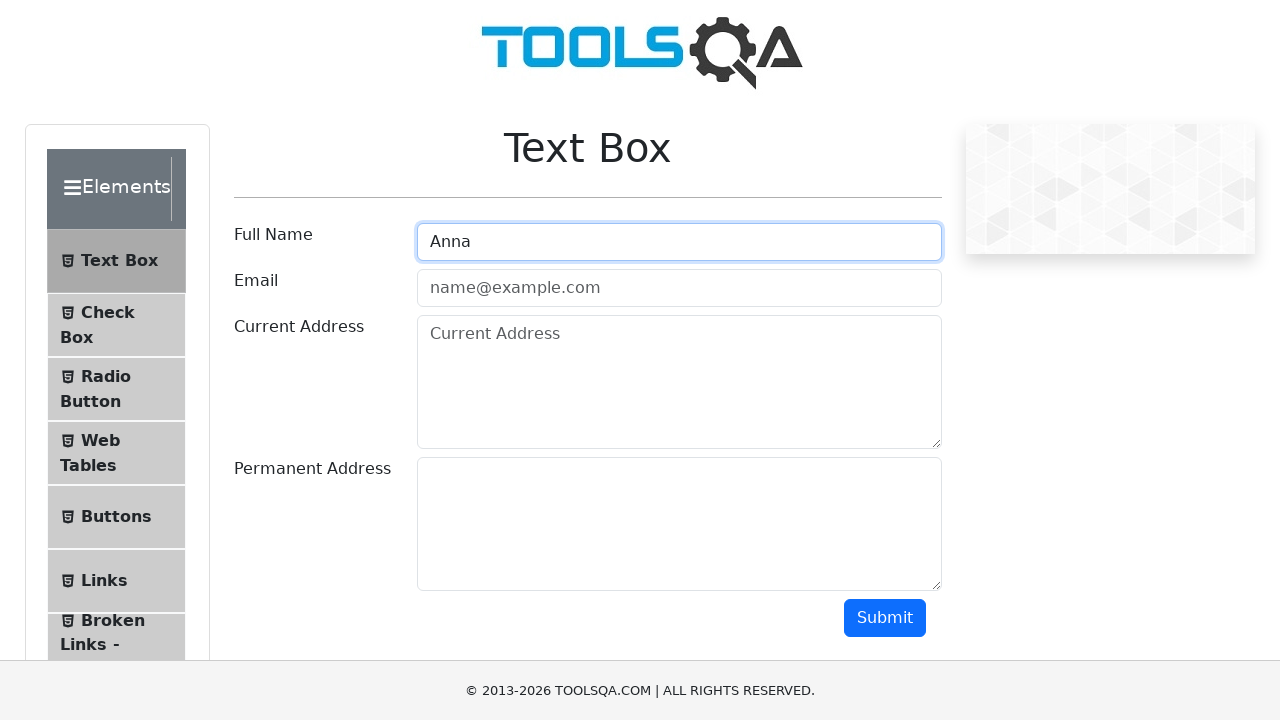

Filled email field with 'Anna@gg.com' on #userEmail
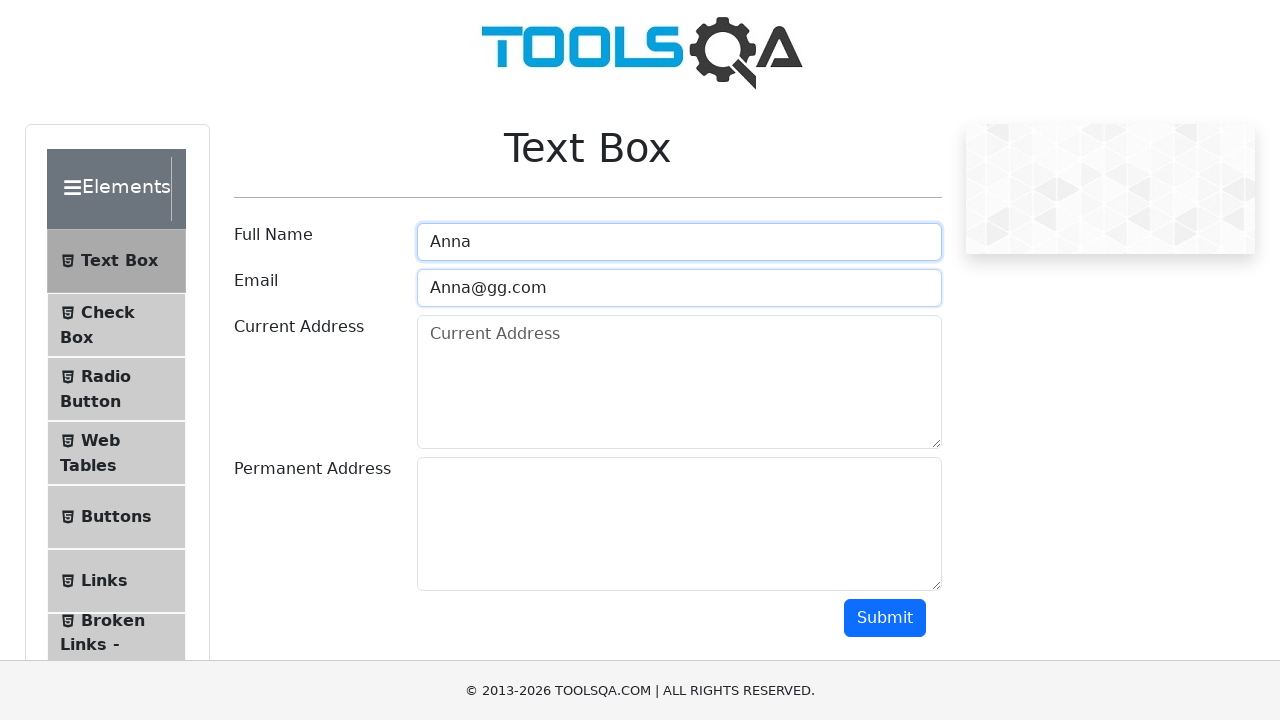

Filled current address field with 'Samara' on #currentAddress
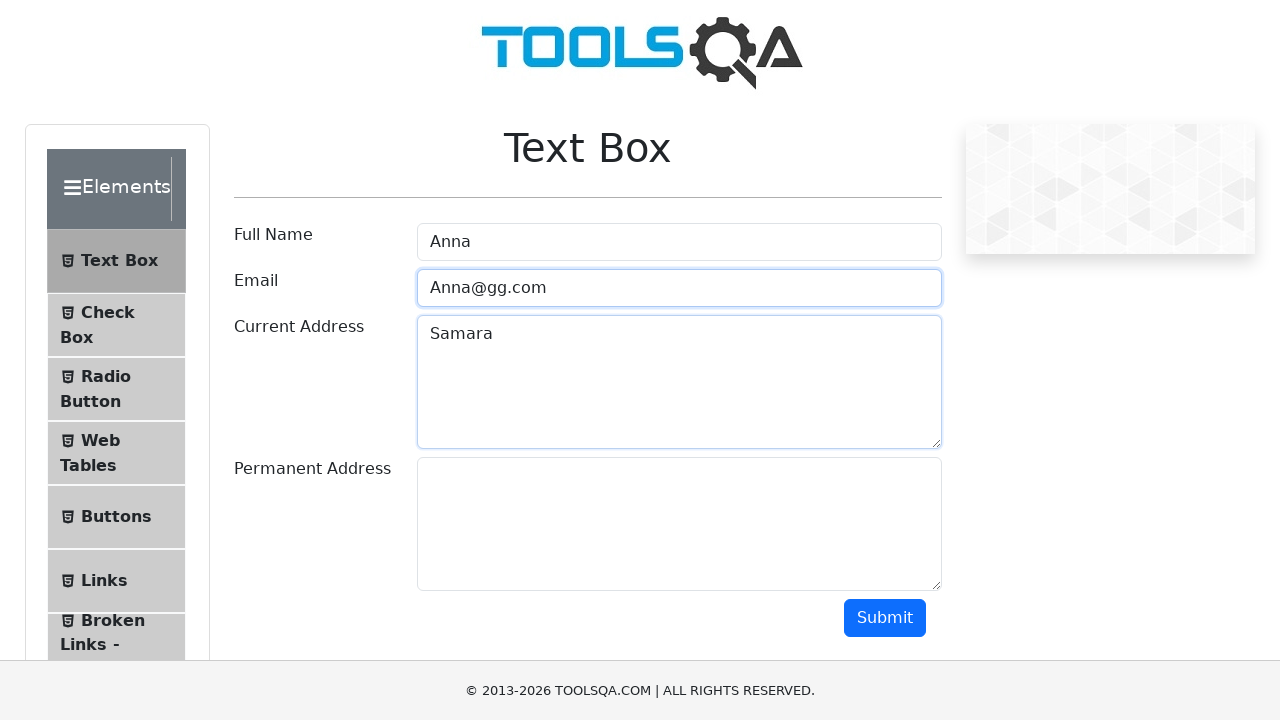

Filled permanent address field with 'Saratov' on #permanentAddress
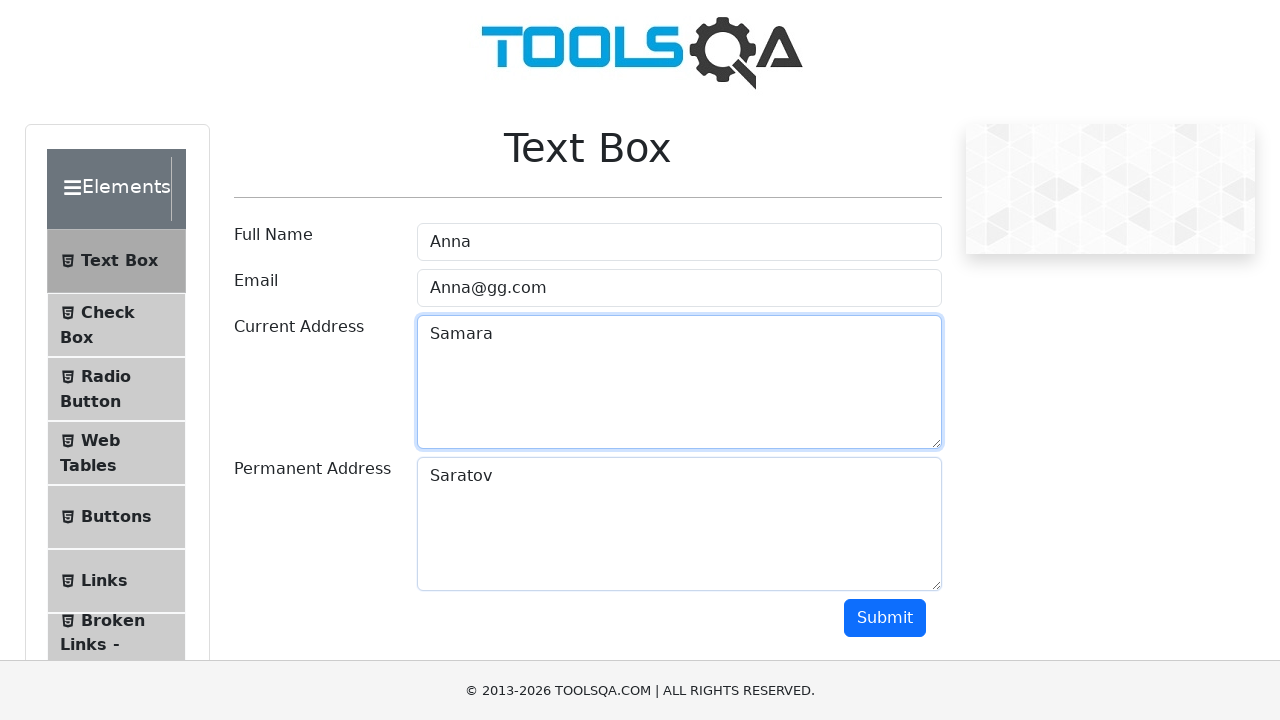

Clicked submit button to submit form at (885, 618) on #submit
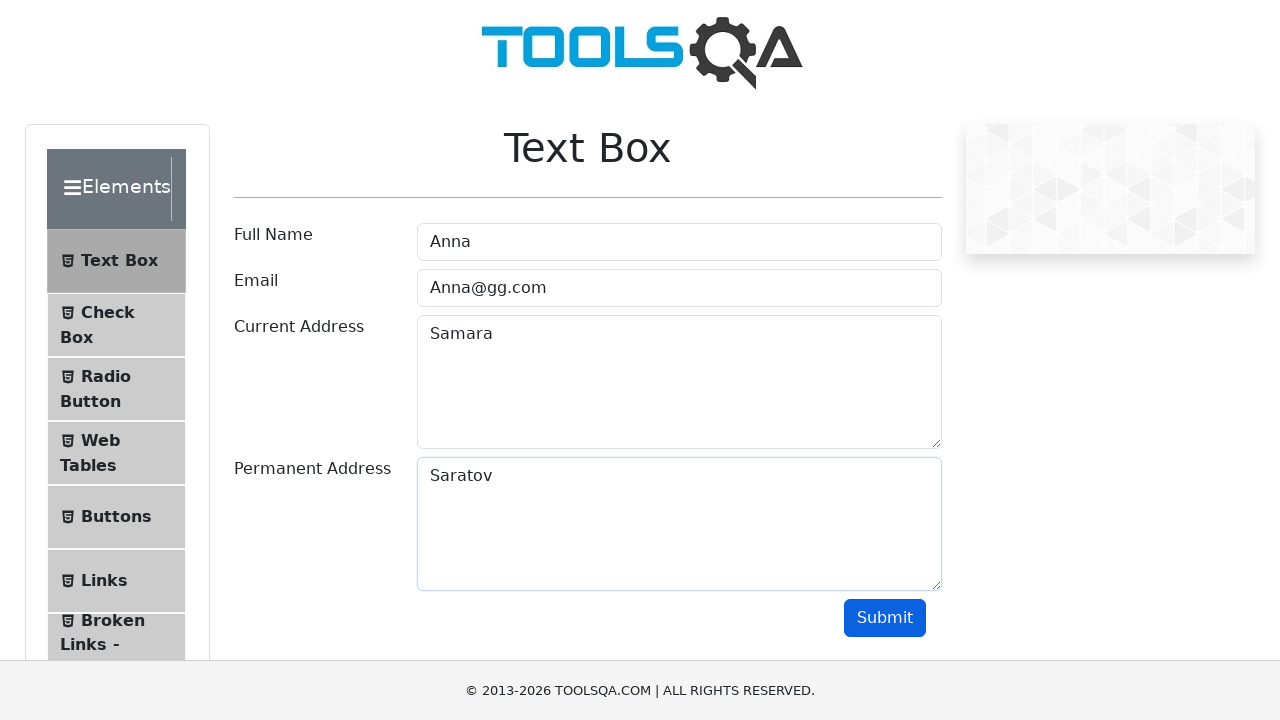

Output section loaded after form submission
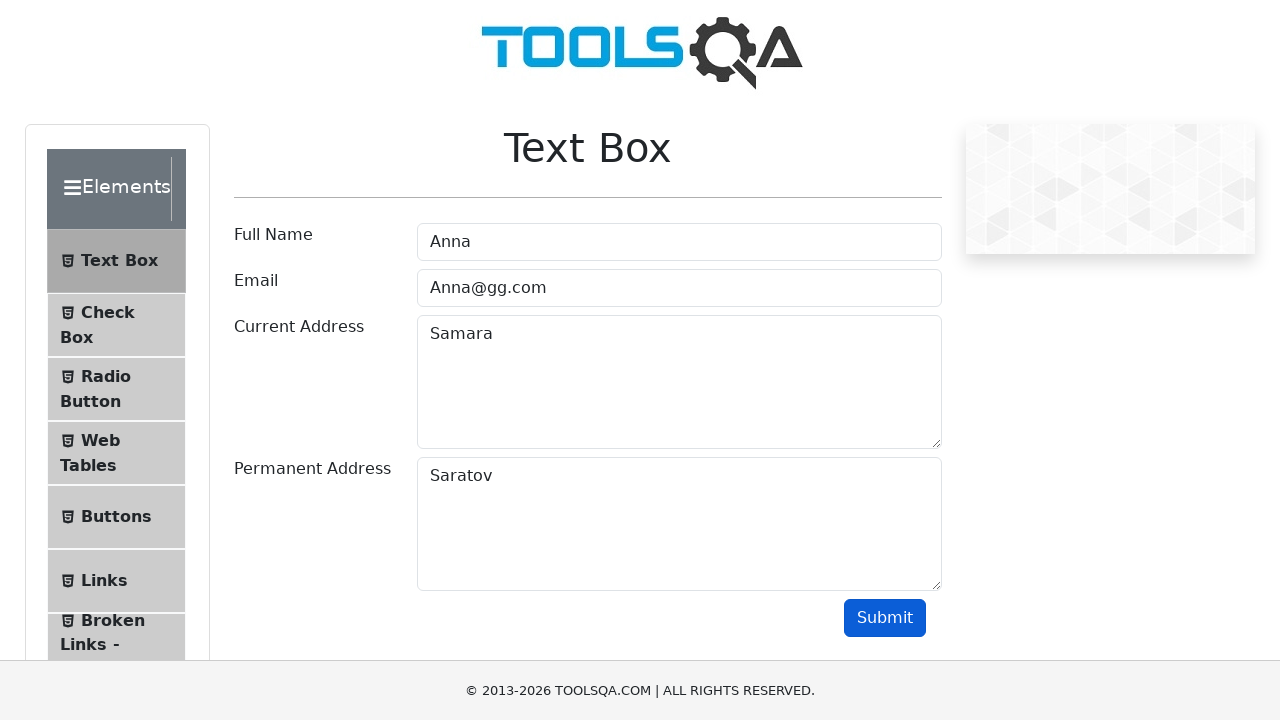

Retrieved output text content
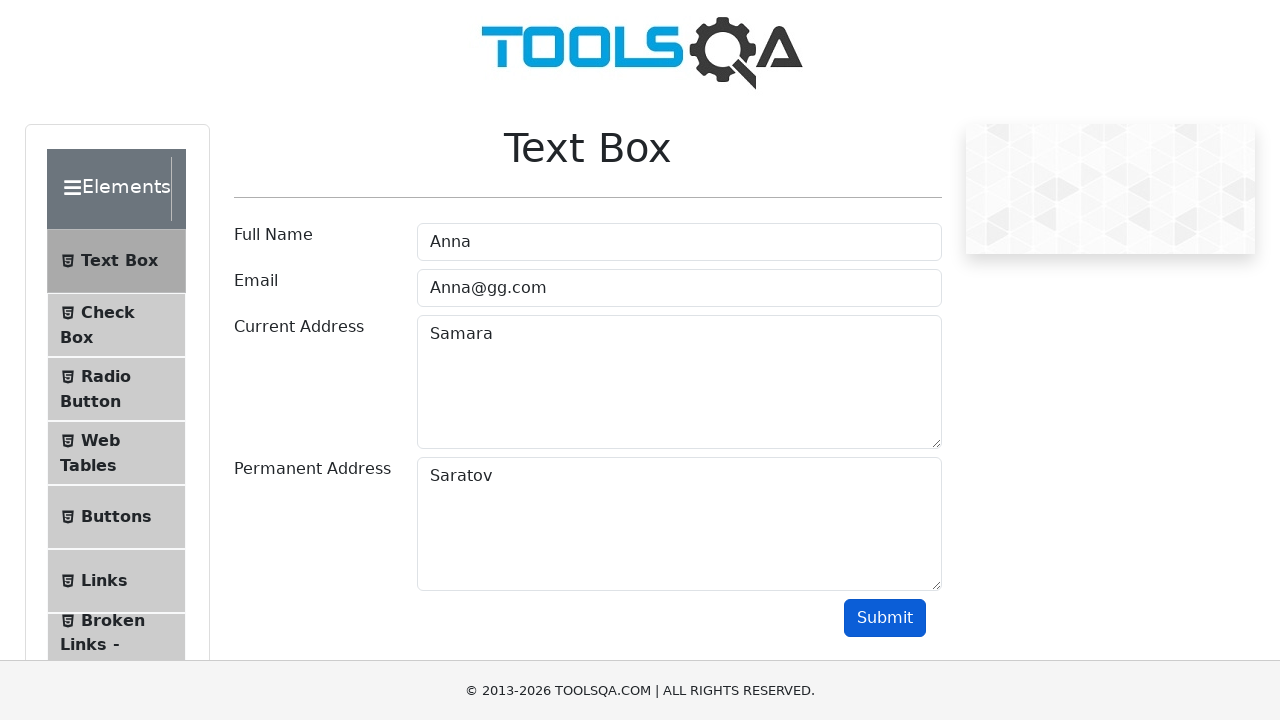

Verified user name 'Anna' appears in output
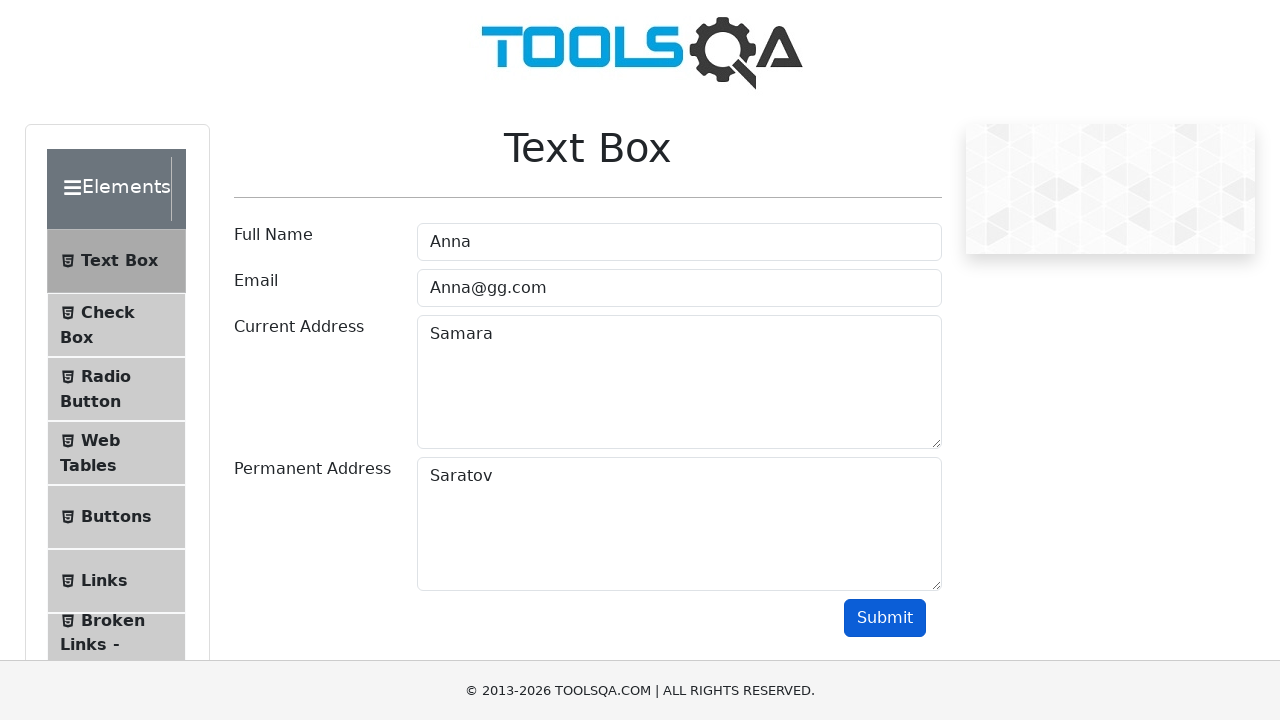

Verified email 'Anna@gg.com' appears in output
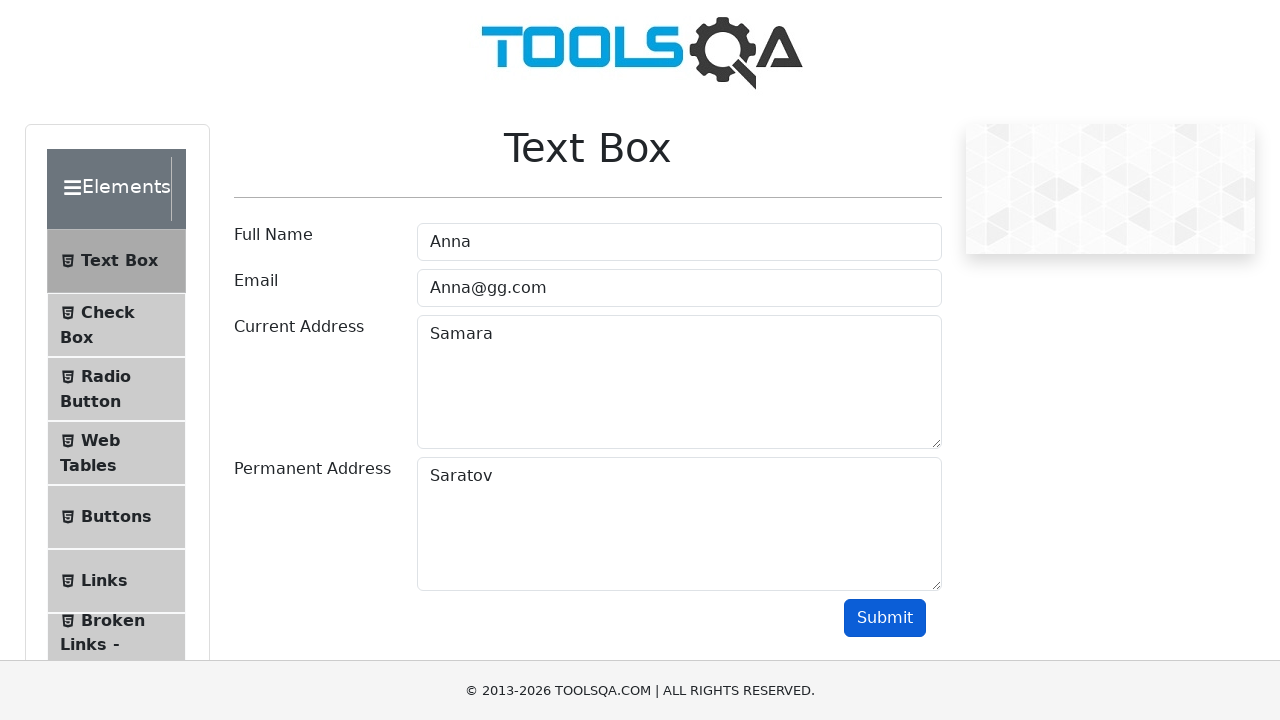

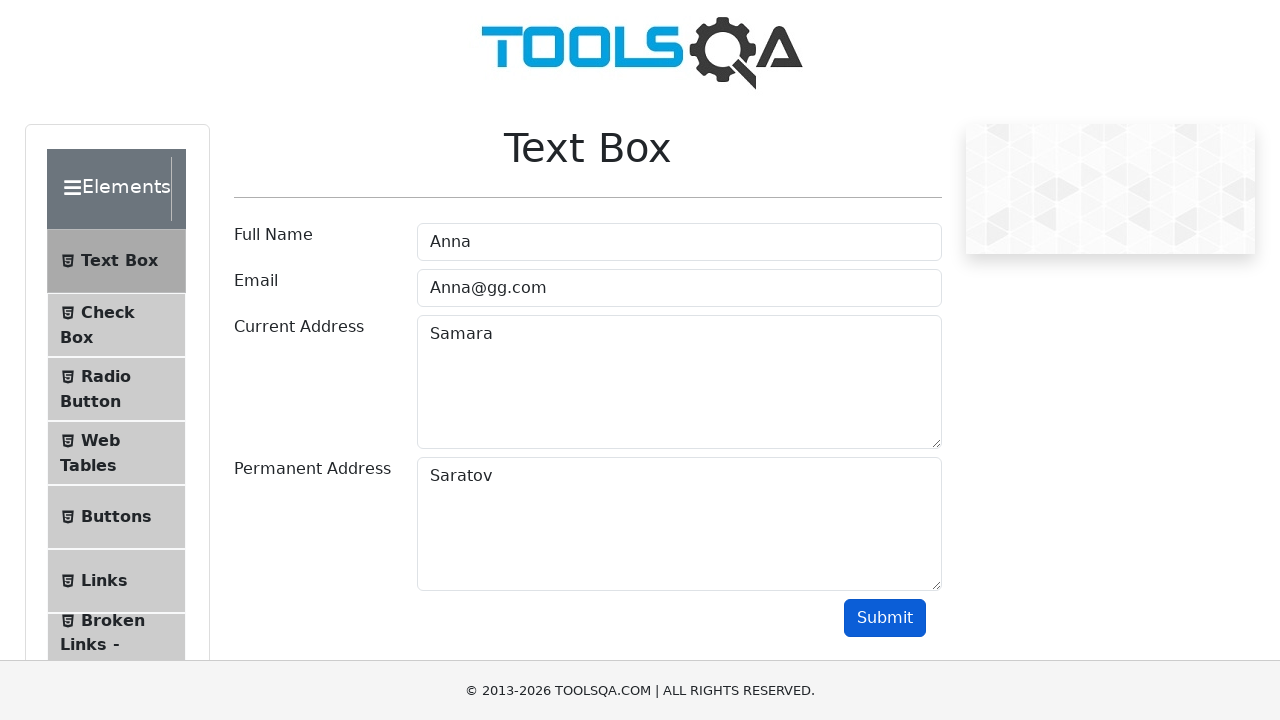